Tests adding a new user entry to the web tables with valid data including first name, last name, email, age, salary, and department fields

Starting URL: https://demoqa.com/

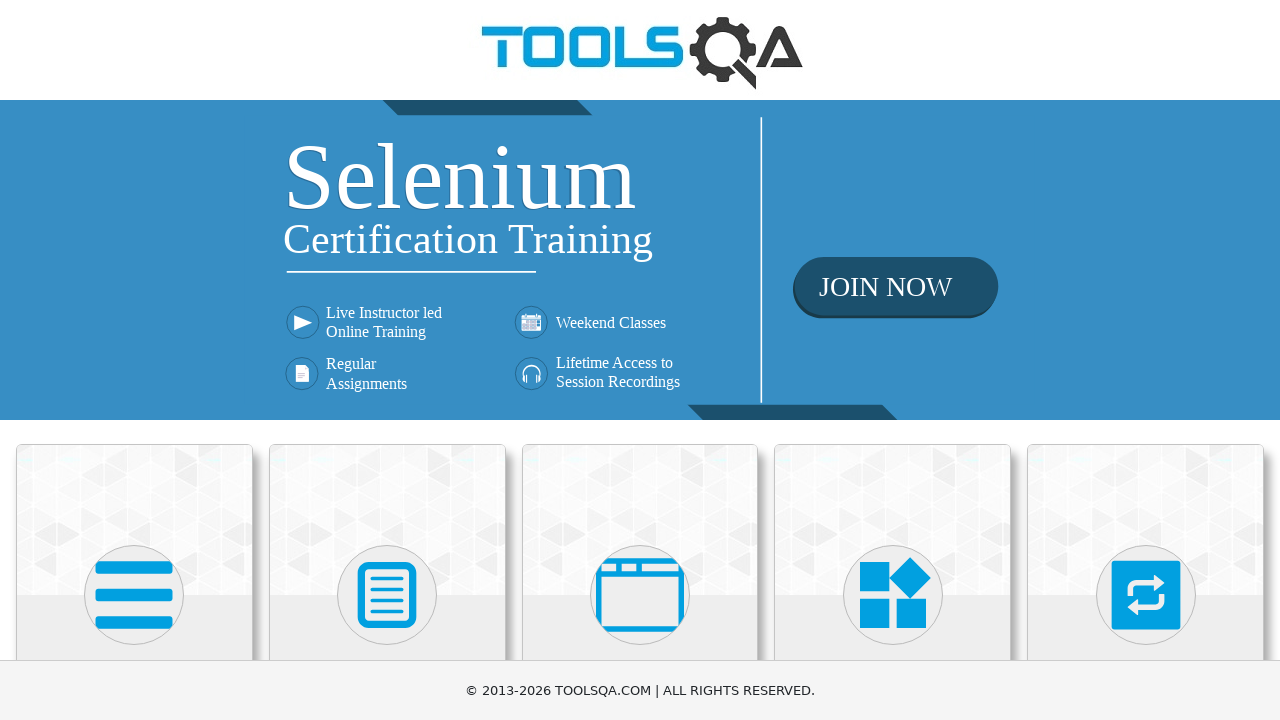

Clicked on Elements card at (134, 360) on text=Elements
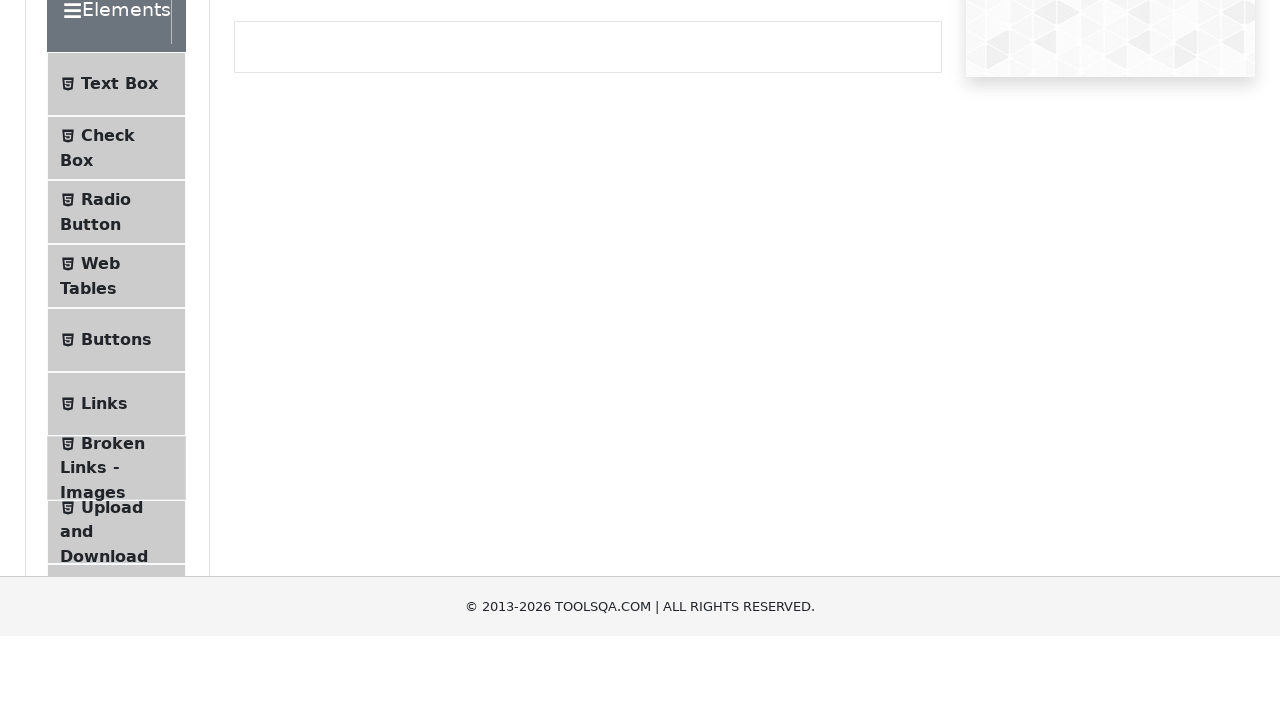

Clicked on Web Tables menu item at (100, 440) on text=Web Tables
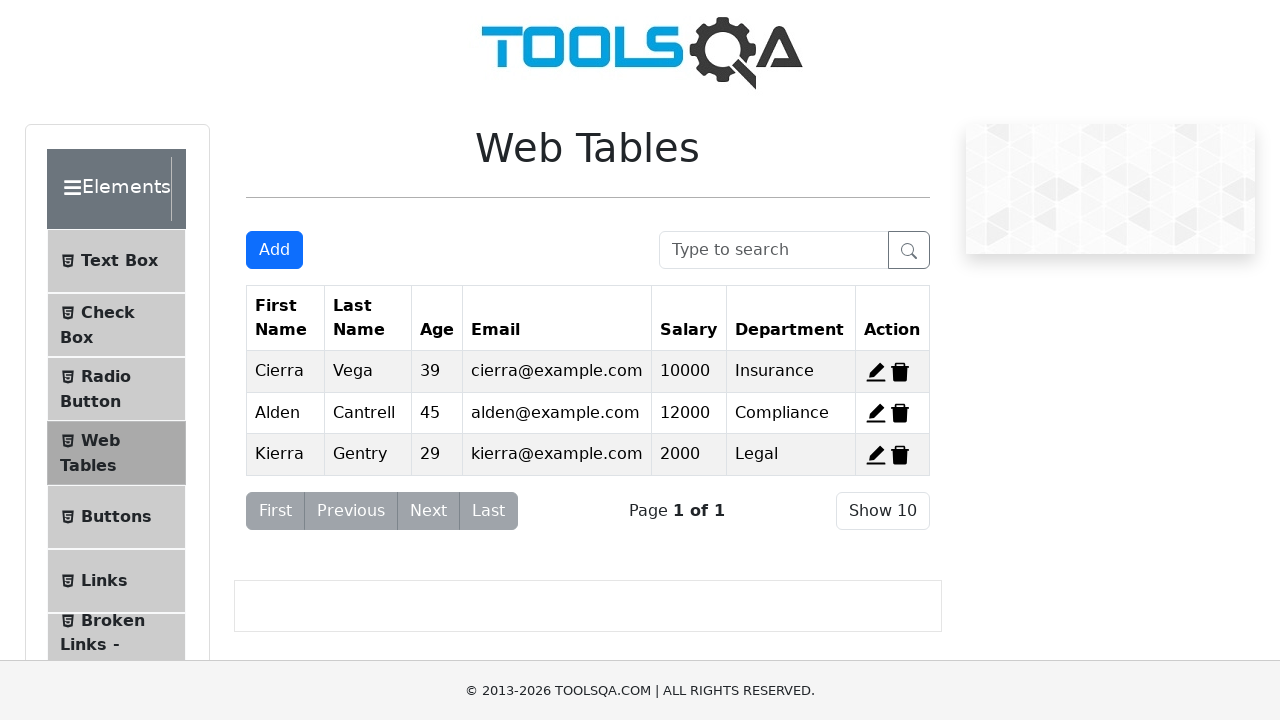

Clicked Add button to open registration form at (274, 250) on #addNewRecordButton
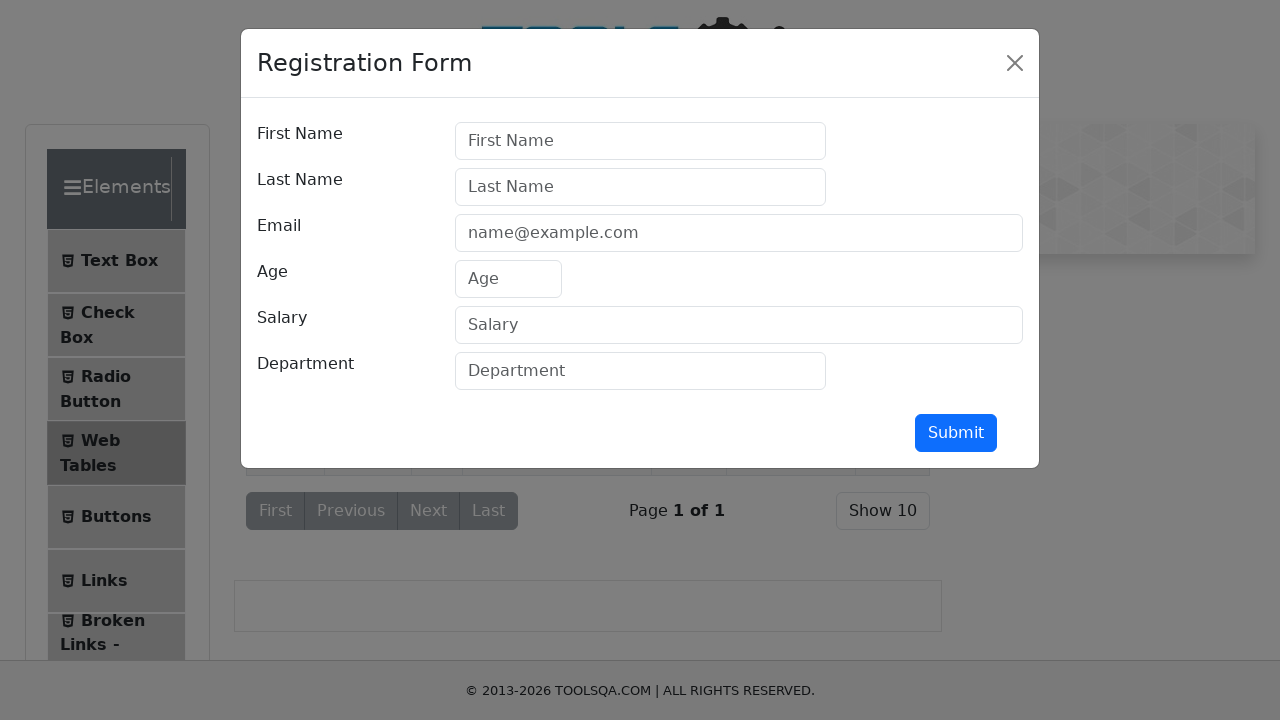

Filled first name field with 'Nurul' on #firstName
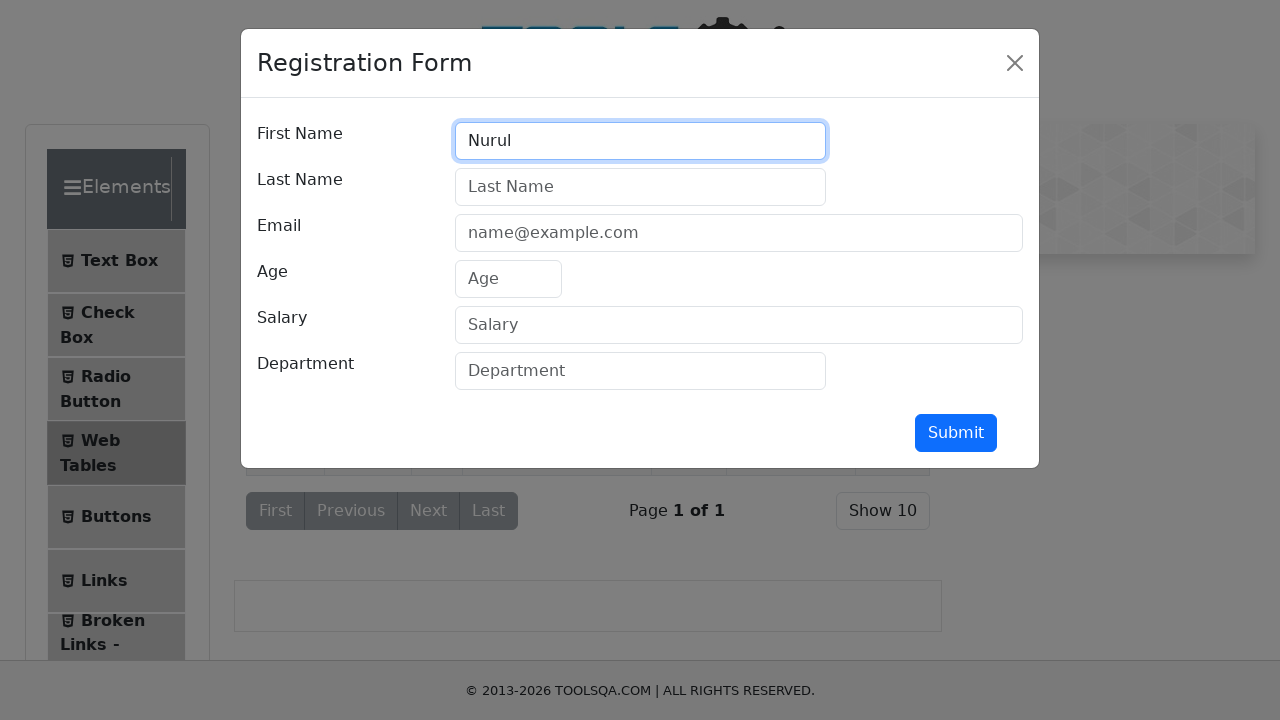

Filled last name field with 'Arifin' on #lastName
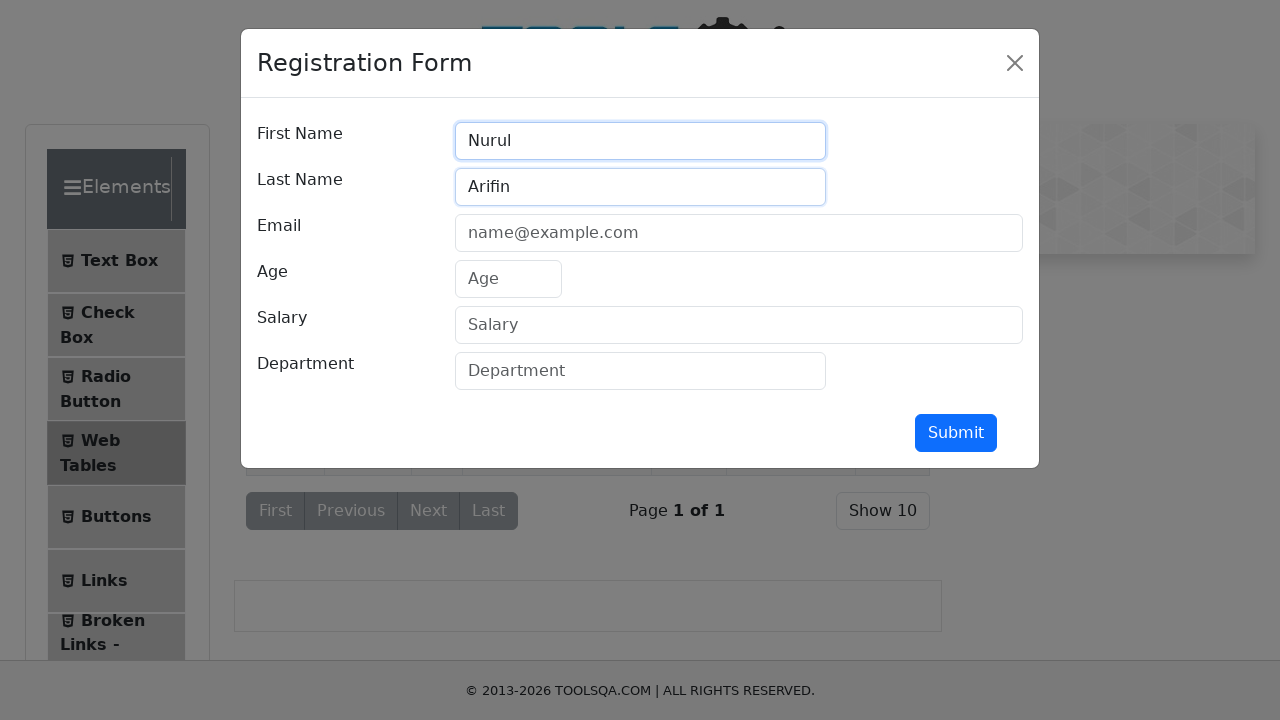

Filled email field with 'arifin@gmail.com' on #userEmail
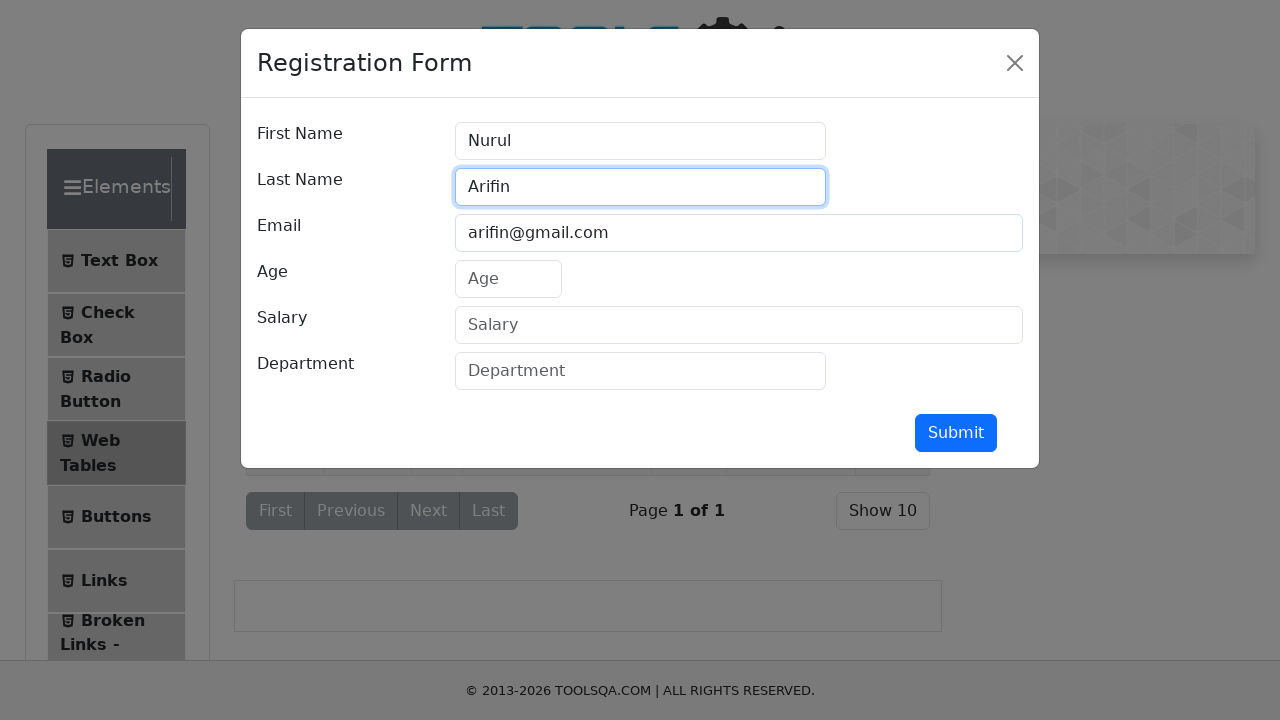

Filled age field with '27' on #age
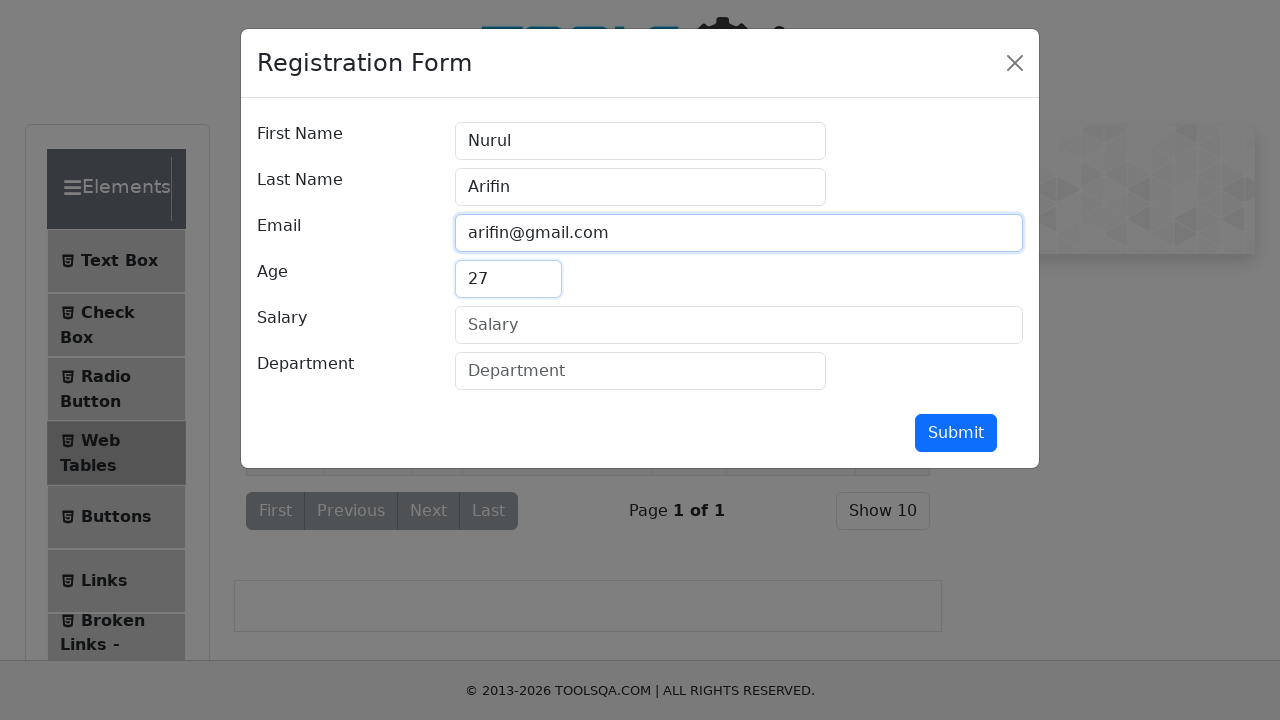

Filled salary field with '7000000' on #salary
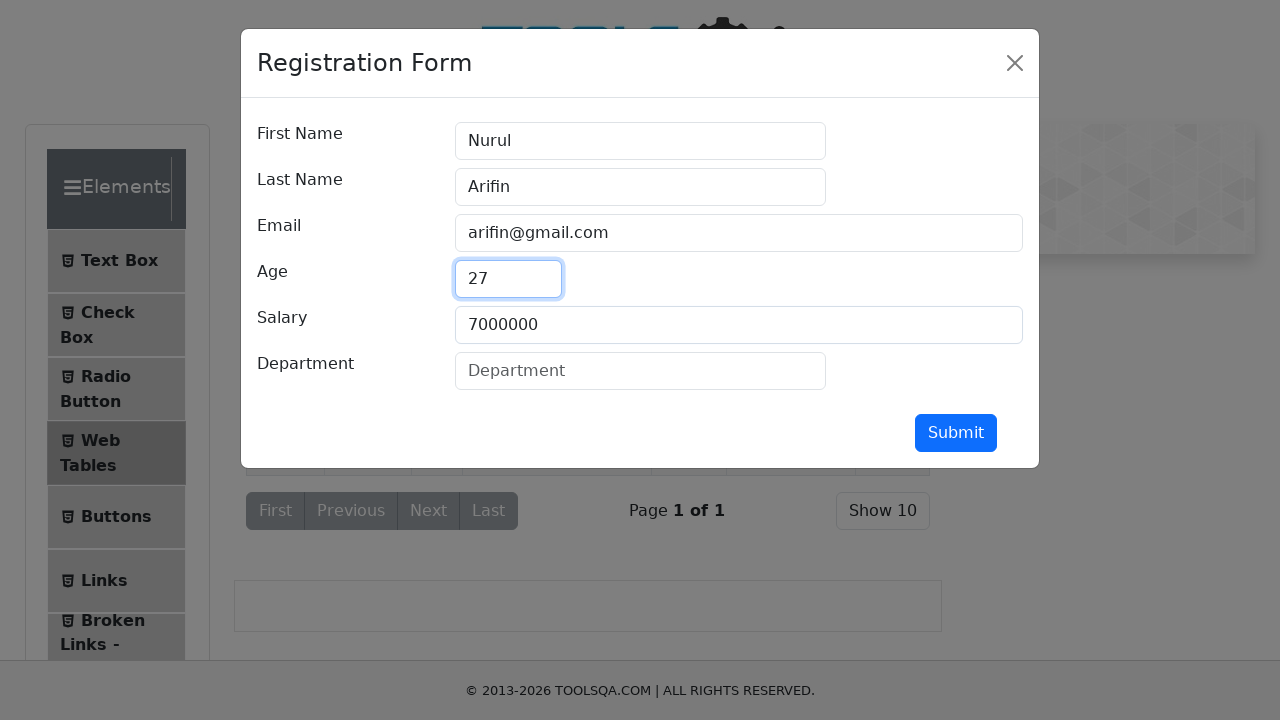

Filled department field with 'QA' on #department
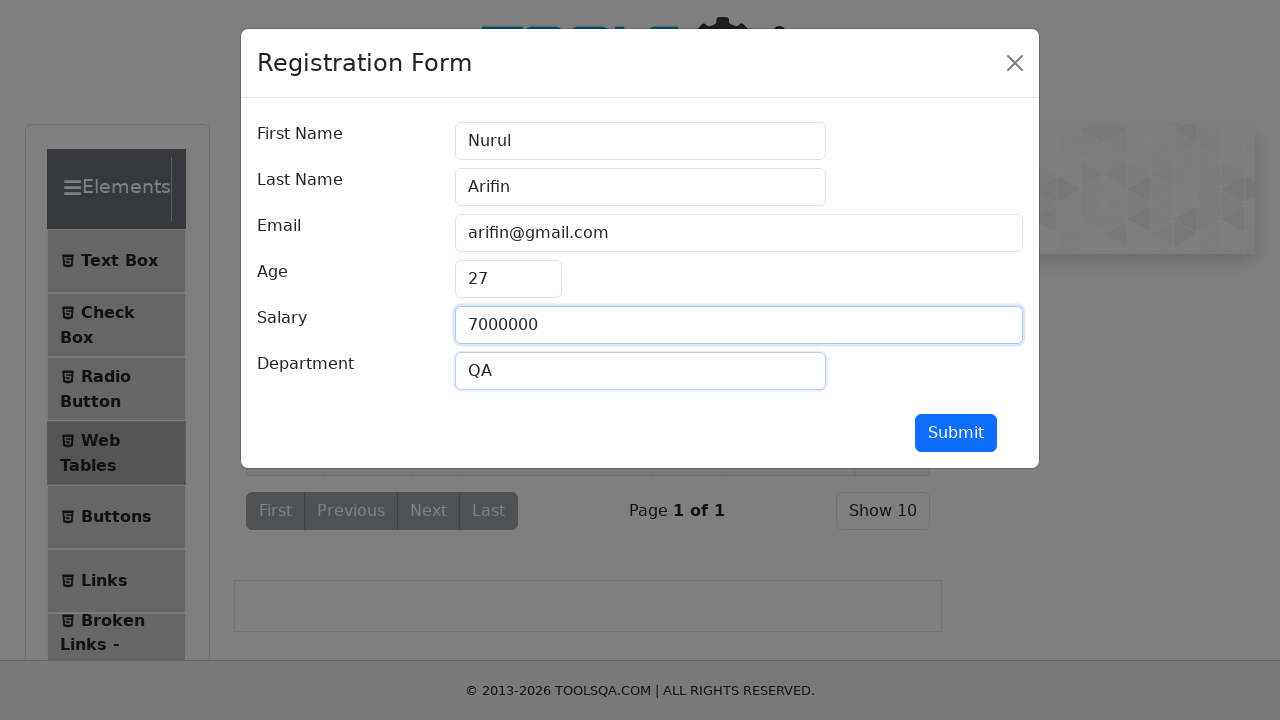

Clicked Submit button to add new user entry at (956, 433) on #submit
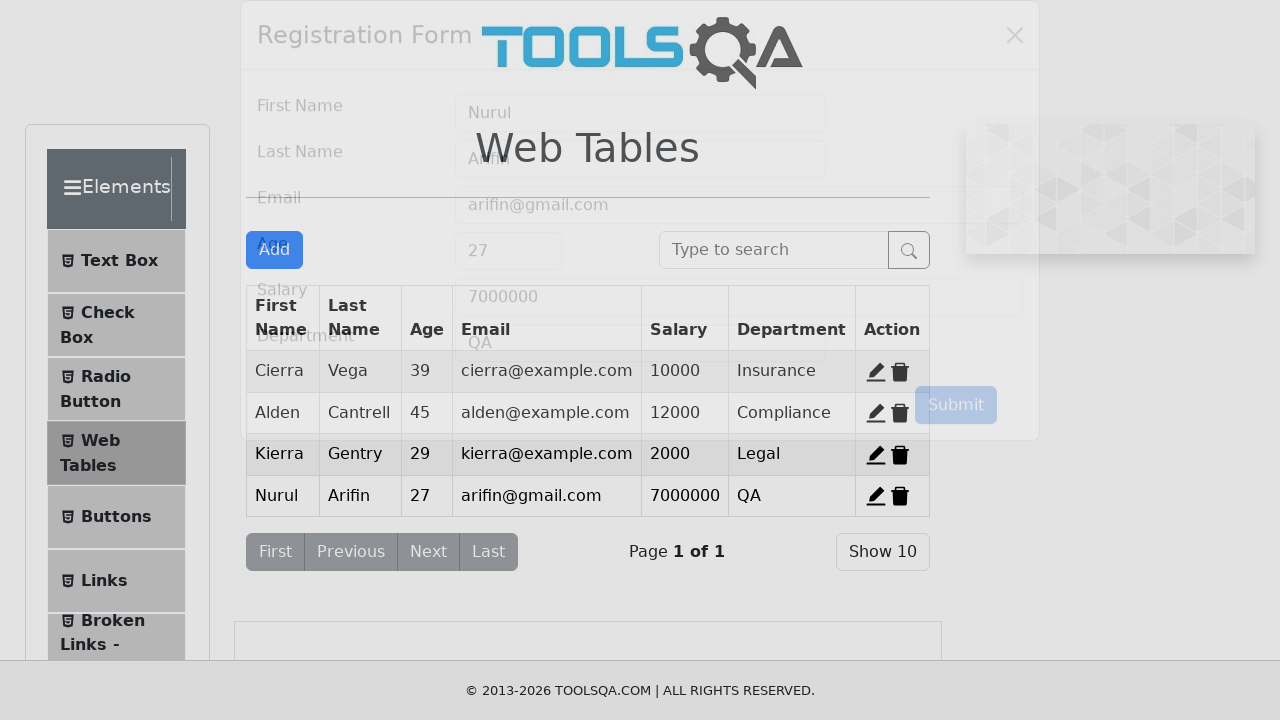

New user entry 'Nurul' appeared in the web table
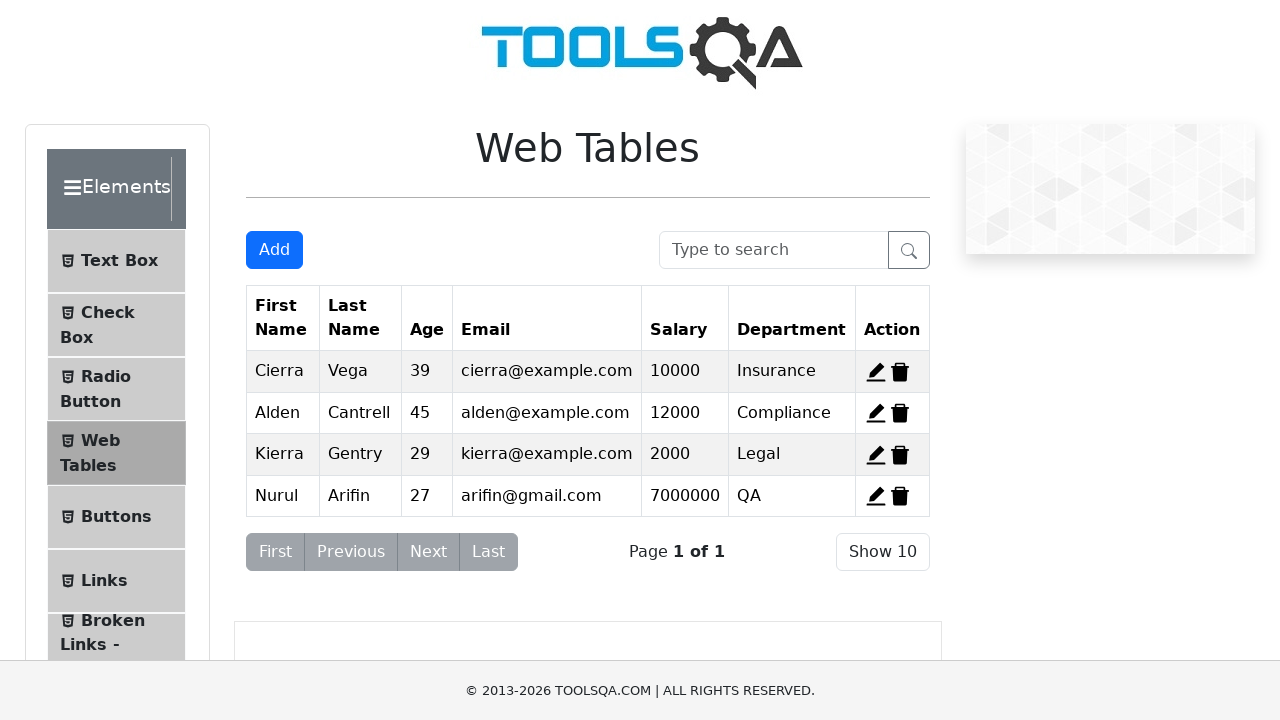

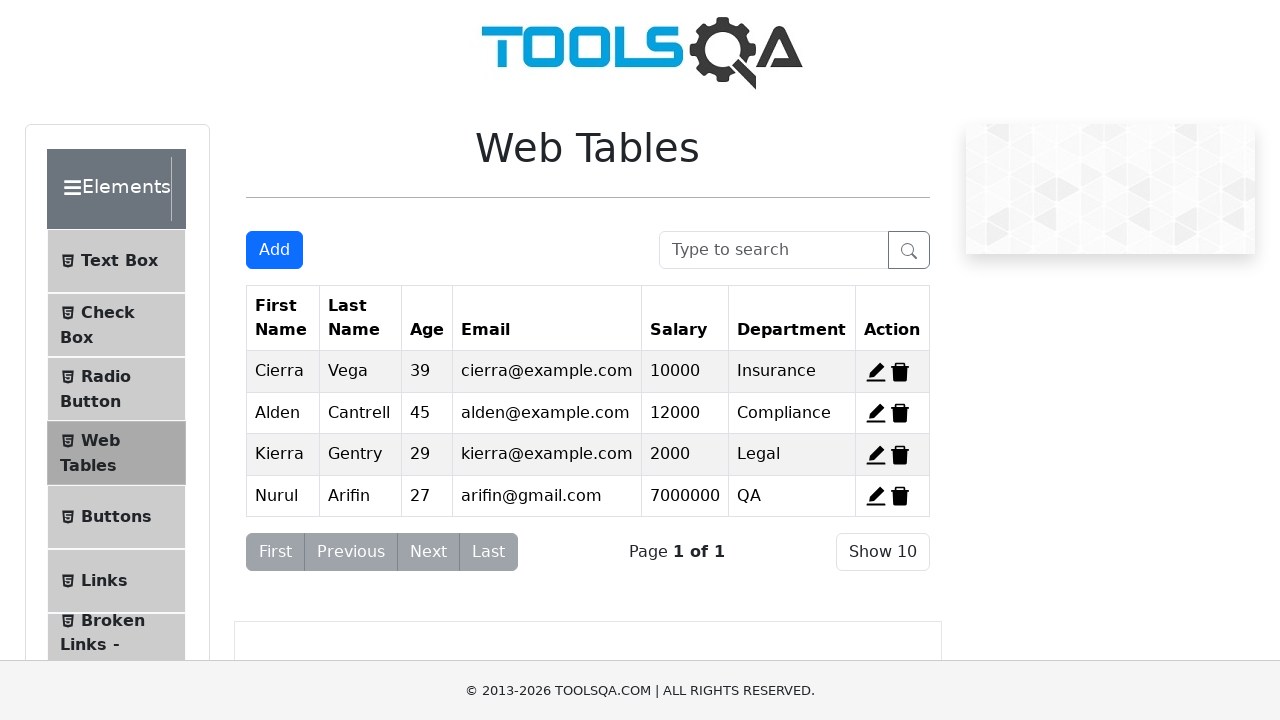